Tests the paperclip-making game by clicking the "Make Paperclip" button multiple times in a loop

Starting URL: https://www.decisionproblem.com/paperclips/index2.html

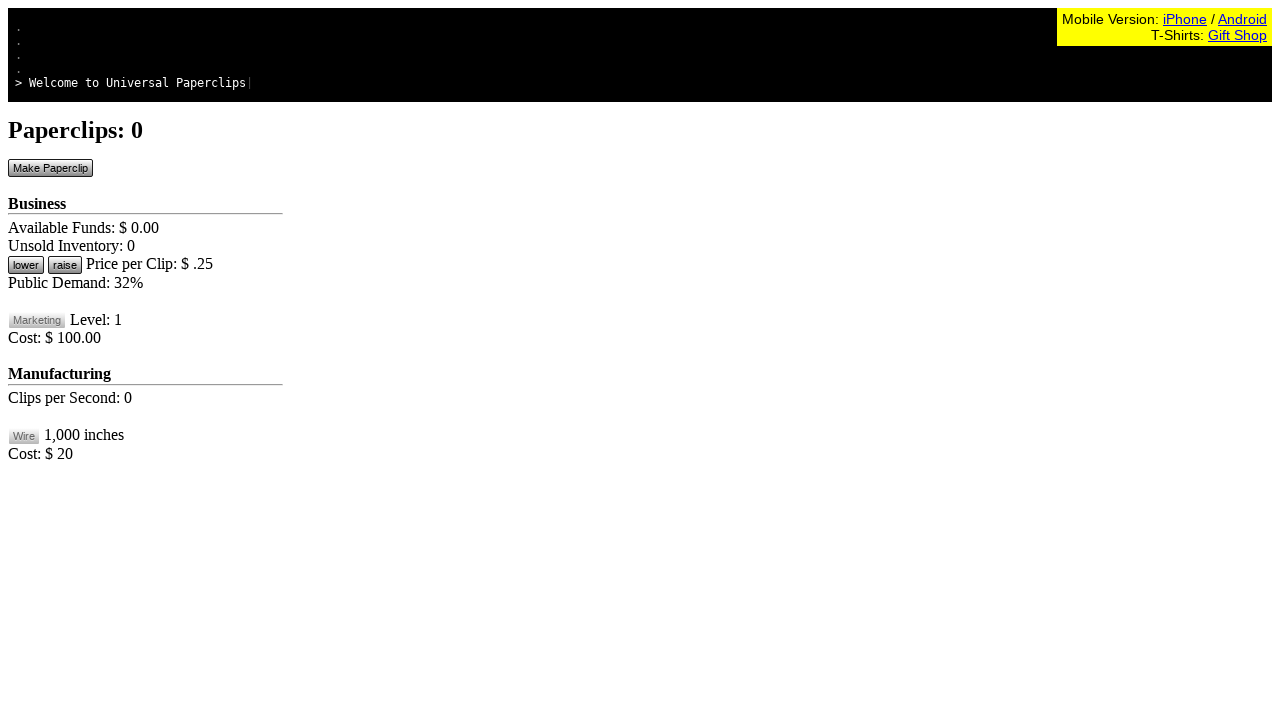

Navigated to paperclips game at https://www.decisionproblem.com/paperclips/index2.html
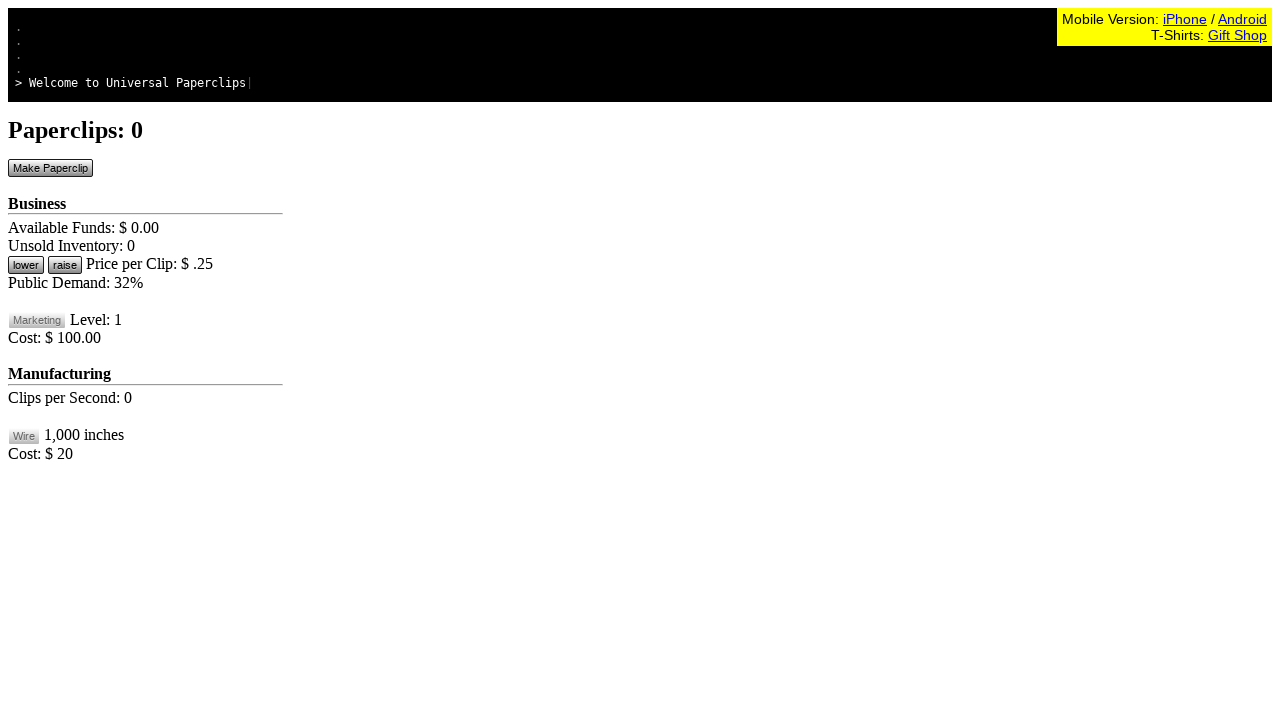

Clicked 'Make Paperclip' button (iteration 1/10) at (50, 168) on #btnMakePaperclip
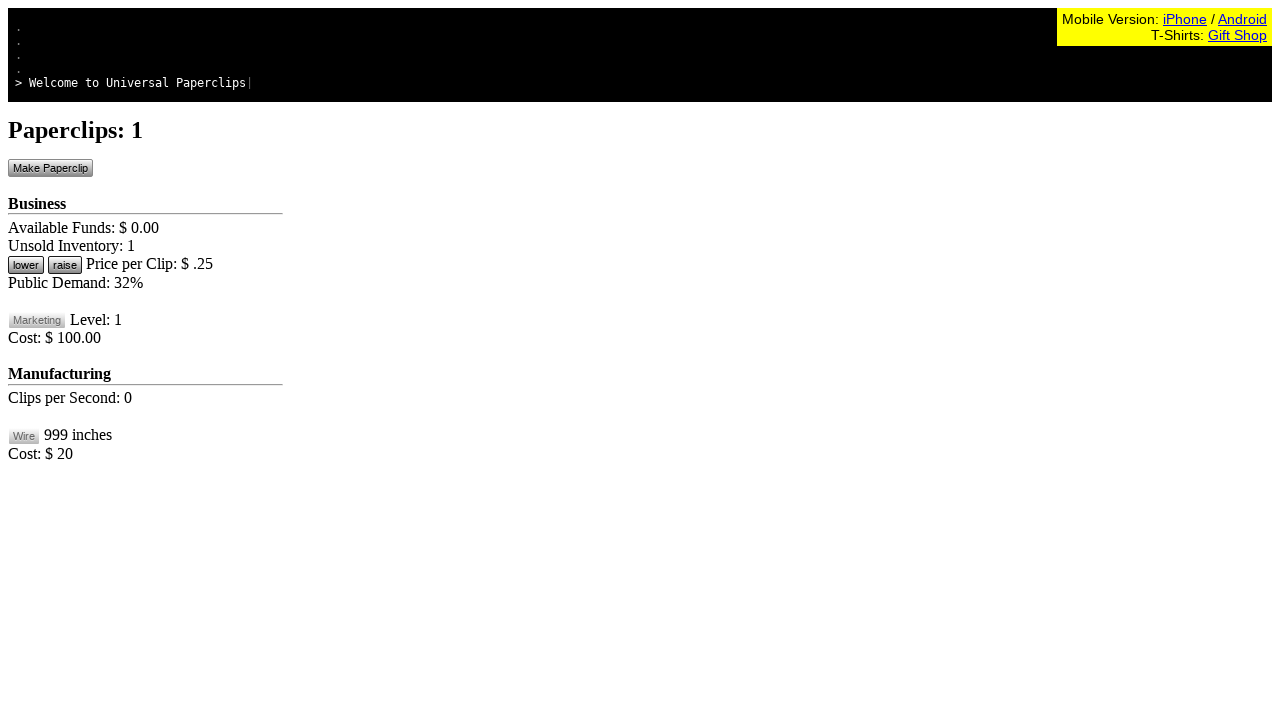

Clicked 'Make Paperclip' button (iteration 2/10) at (50, 168) on #btnMakePaperclip
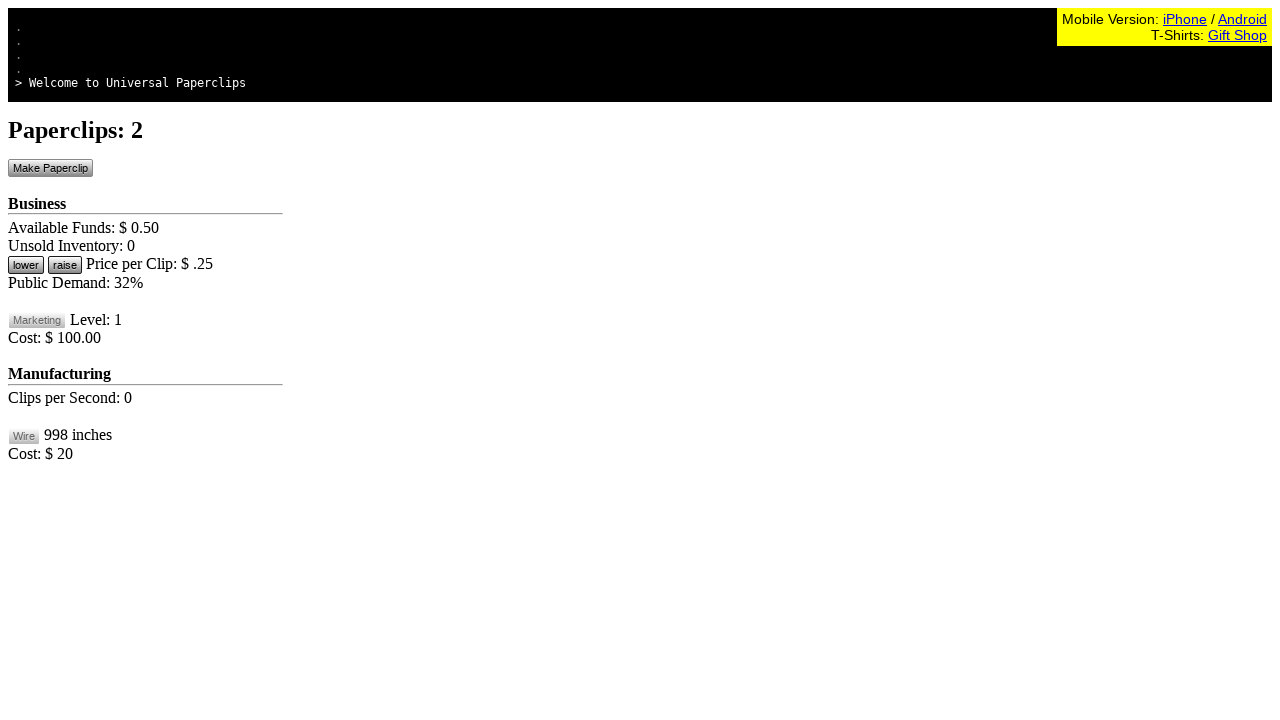

Clicked 'Make Paperclip' button (iteration 3/10) at (50, 168) on #btnMakePaperclip
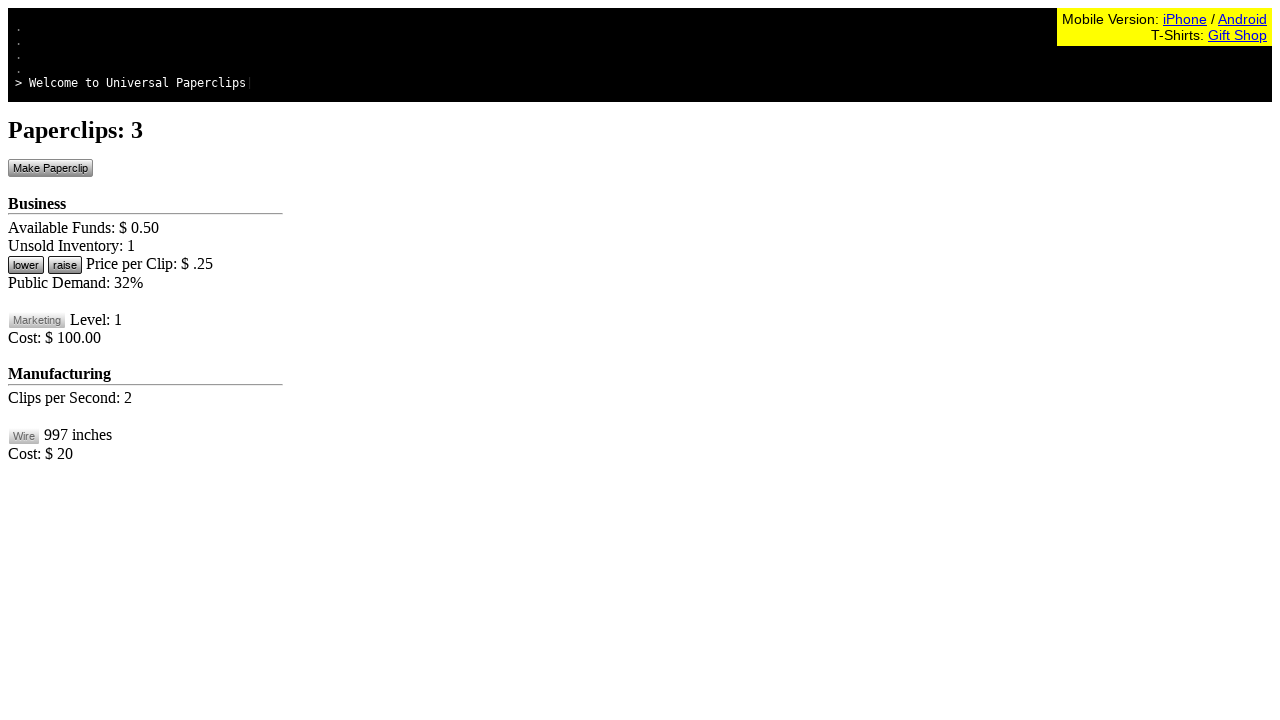

Clicked 'Make Paperclip' button (iteration 4/10) at (50, 168) on #btnMakePaperclip
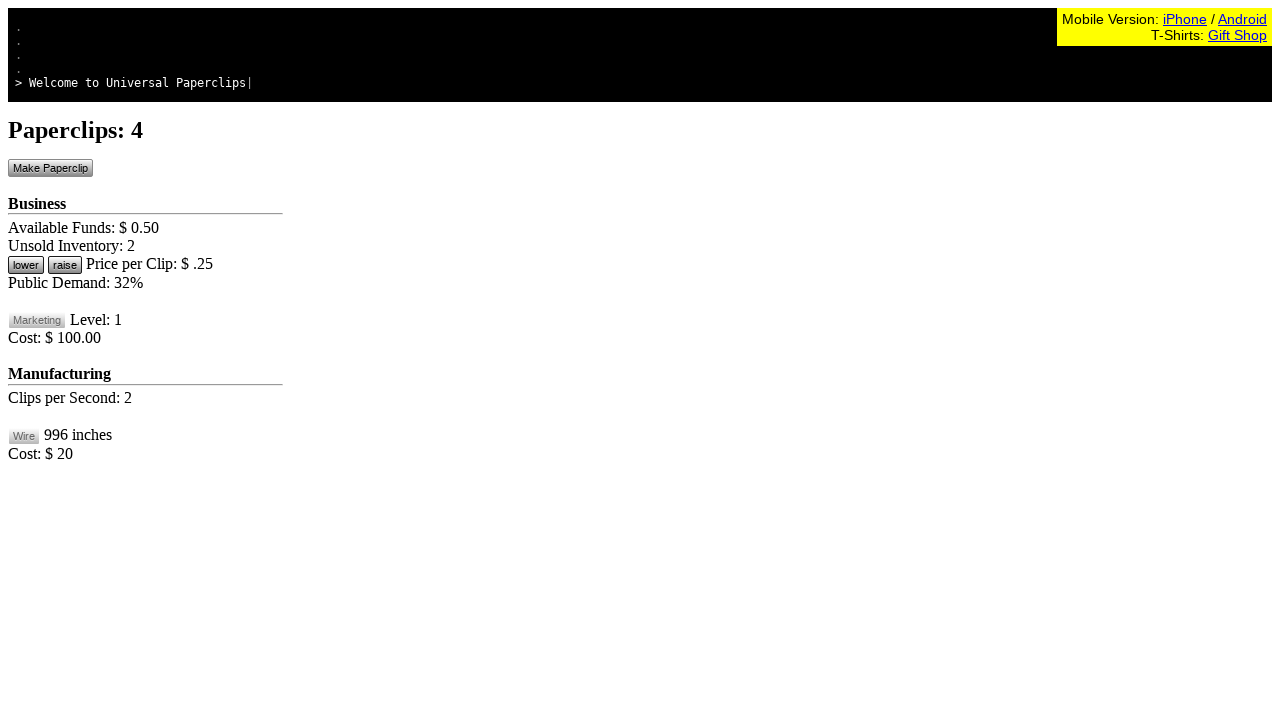

Clicked 'Make Paperclip' button (iteration 5/10) at (50, 168) on #btnMakePaperclip
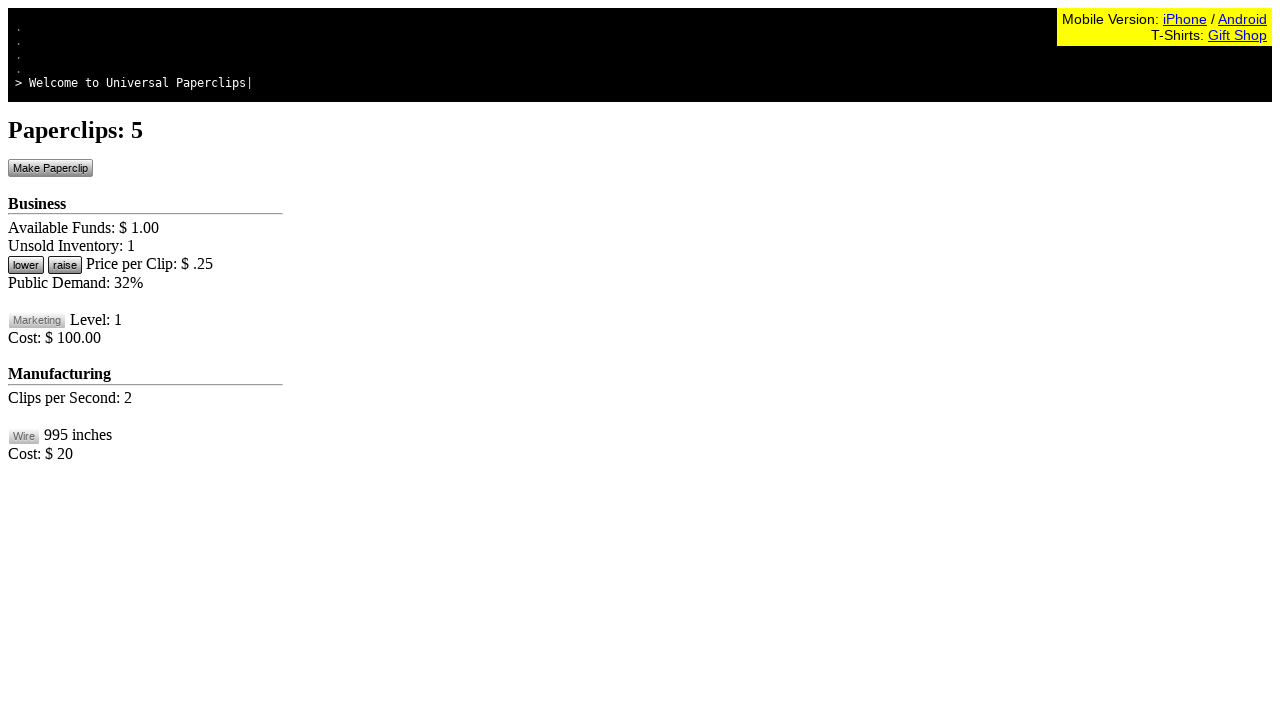

Clicked 'Make Paperclip' button (iteration 6/10) at (50, 168) on #btnMakePaperclip
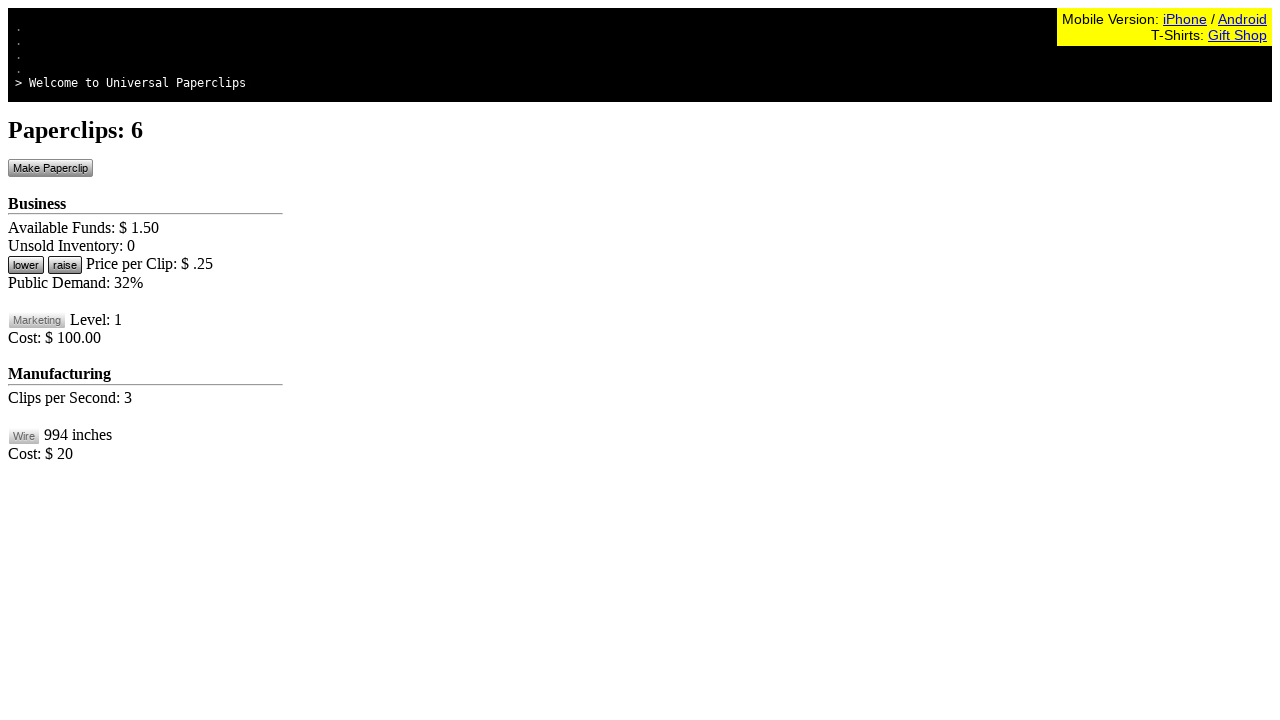

Clicked 'Make Paperclip' button (iteration 7/10) at (50, 168) on #btnMakePaperclip
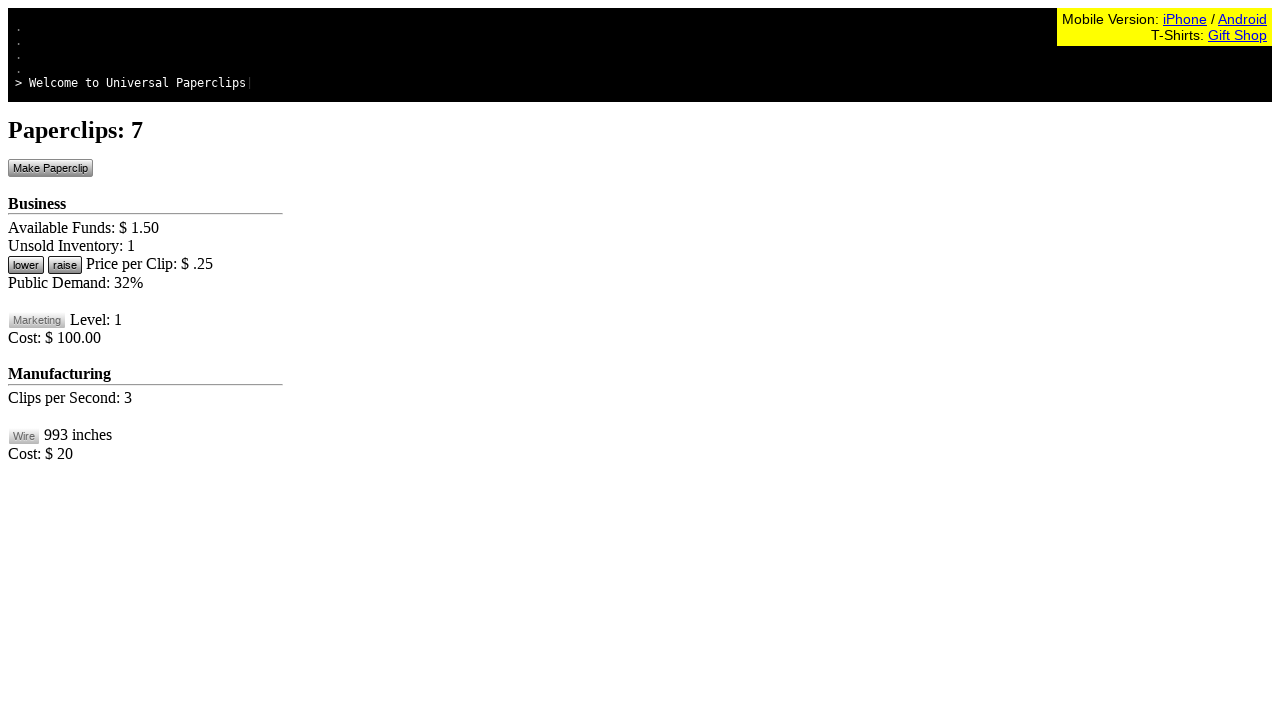

Clicked 'Make Paperclip' button (iteration 8/10) at (50, 168) on #btnMakePaperclip
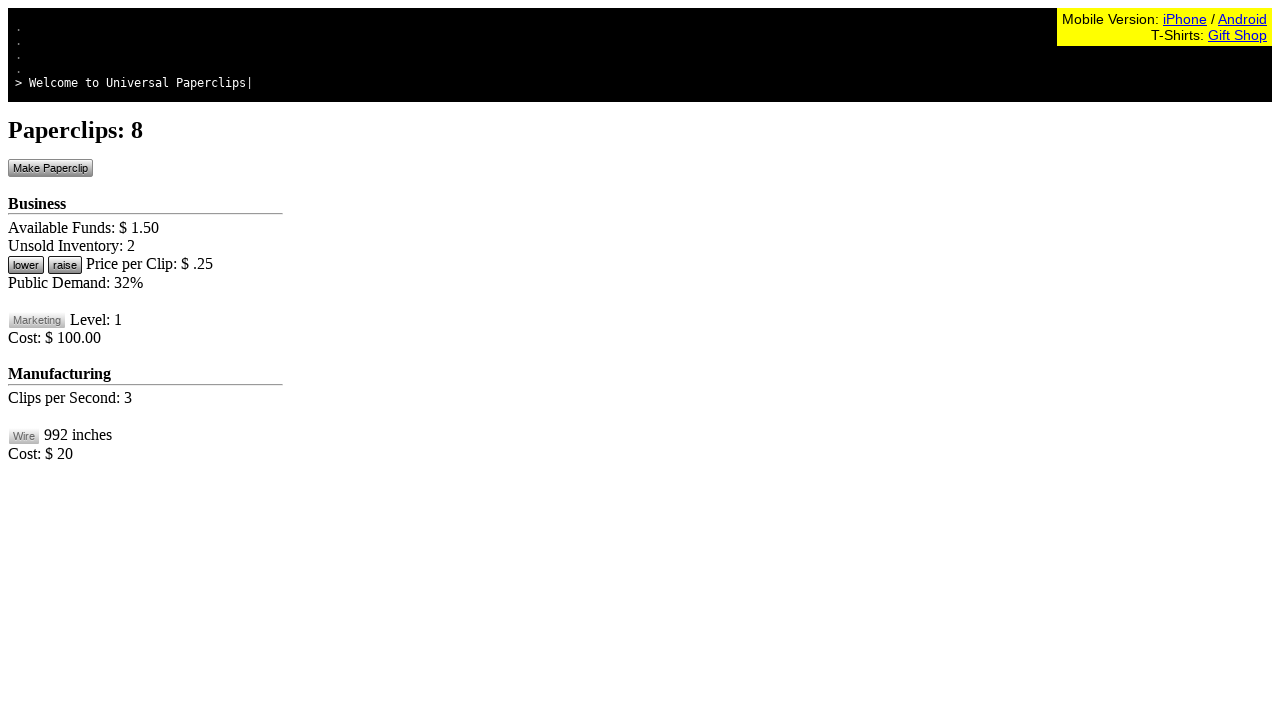

Clicked 'Make Paperclip' button (iteration 9/10) at (50, 168) on #btnMakePaperclip
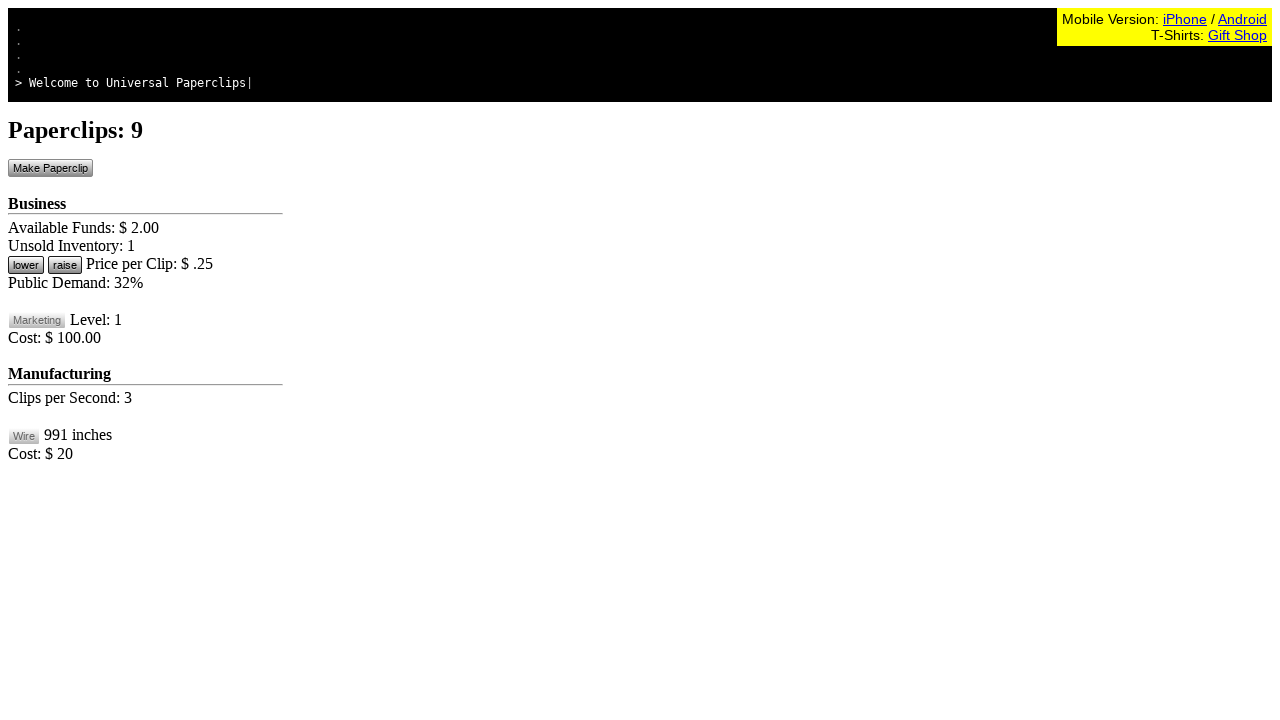

Clicked 'Make Paperclip' button (iteration 10/10) at (50, 168) on #btnMakePaperclip
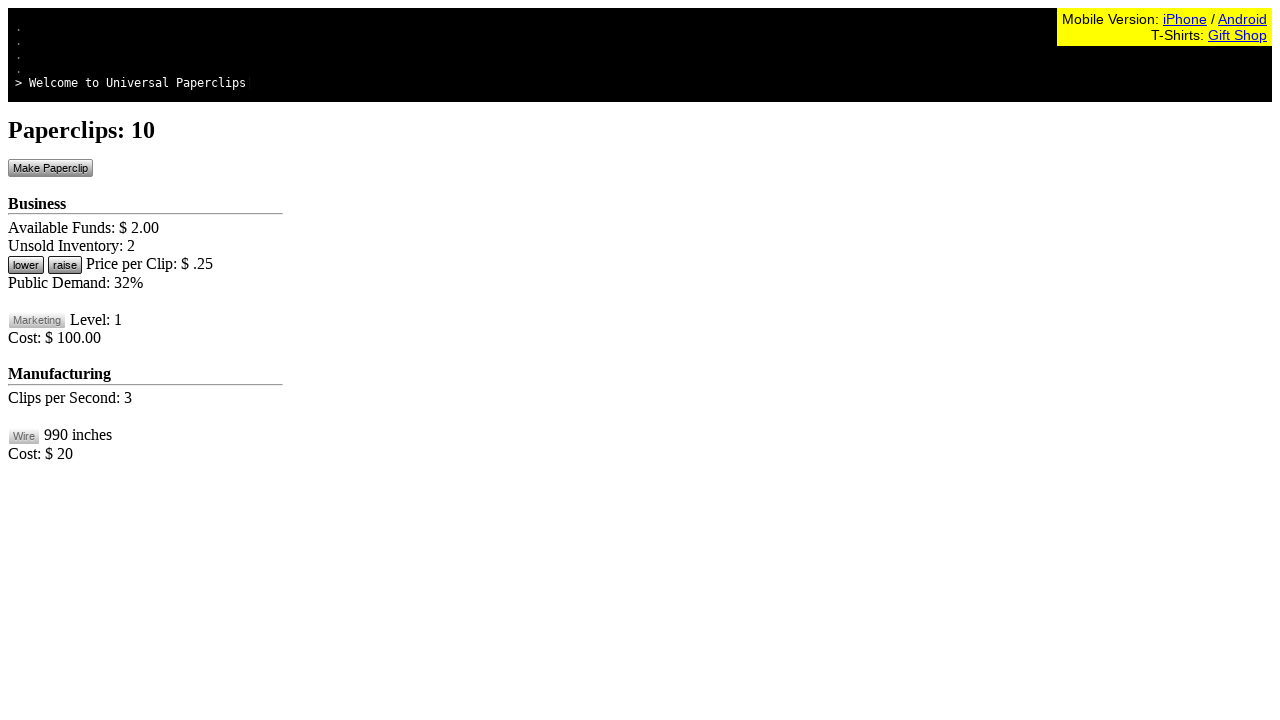

Waited 1 second to observe game results
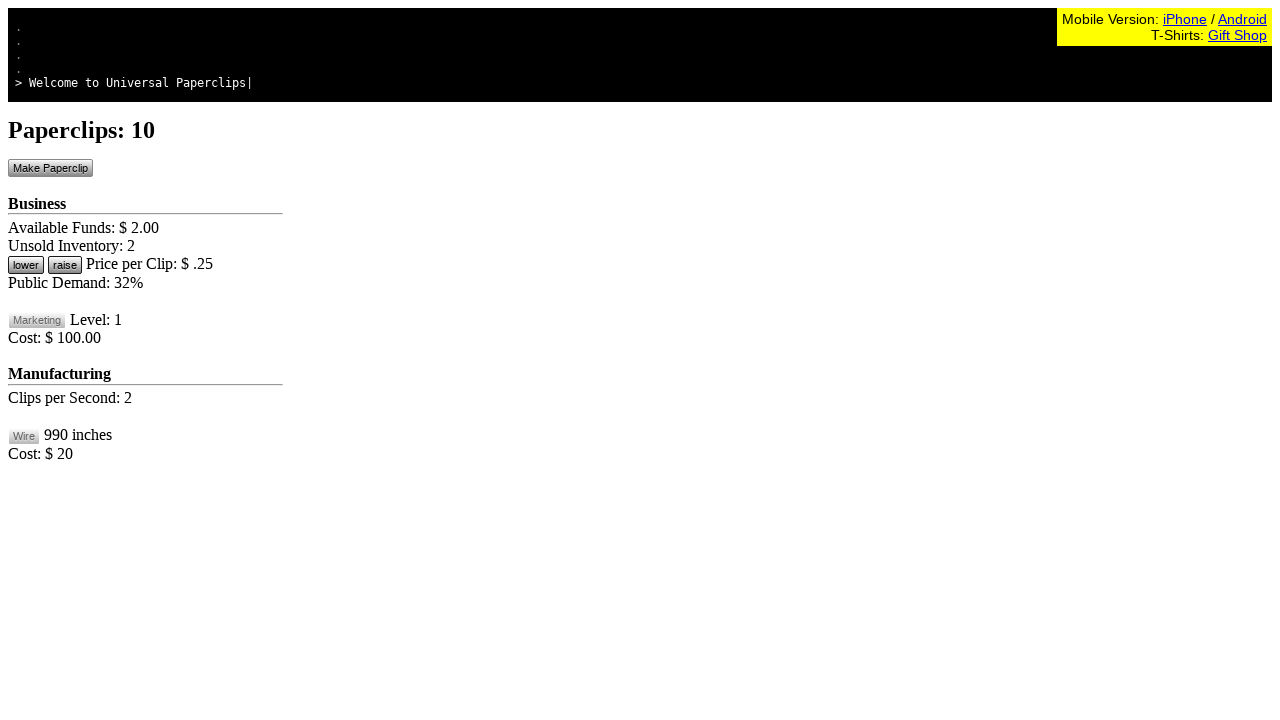

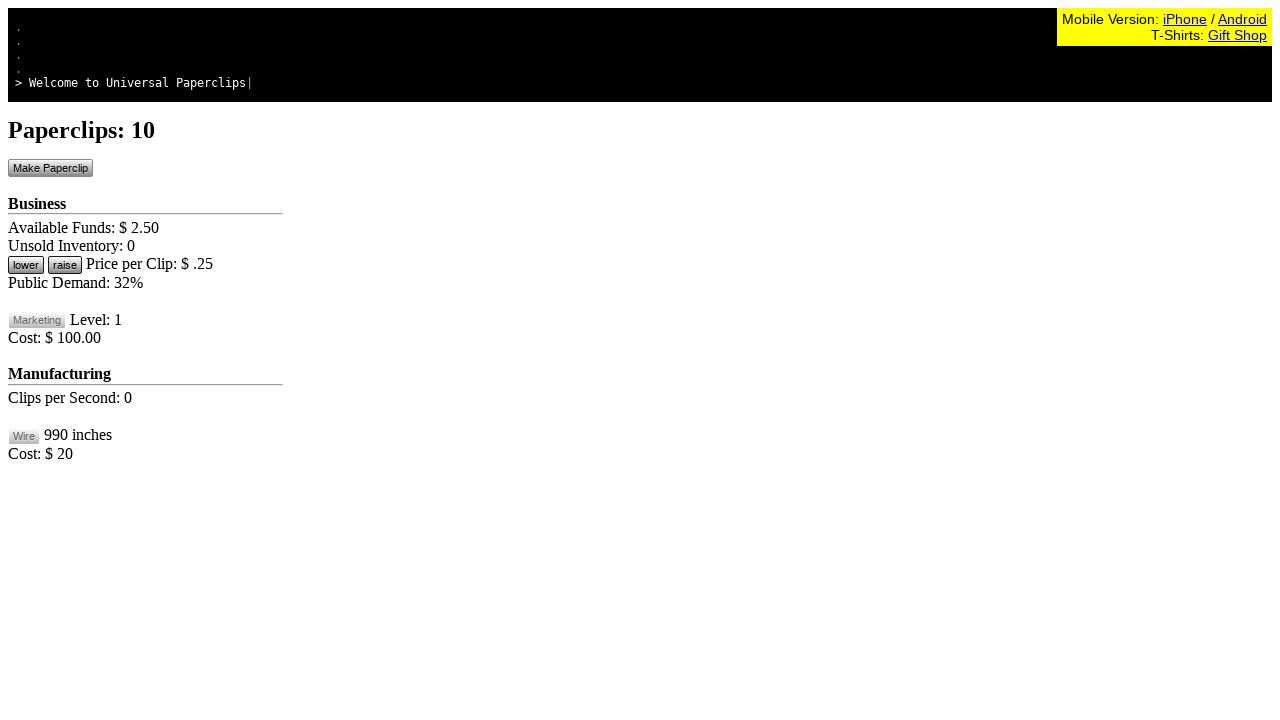